Tests click and hold selection by dragging from the first item to the fourth item in a selectable grid, selecting 4 consecutive items.

Starting URL: https://jqueryui.com/resources/demos/selectable/display-grid.html

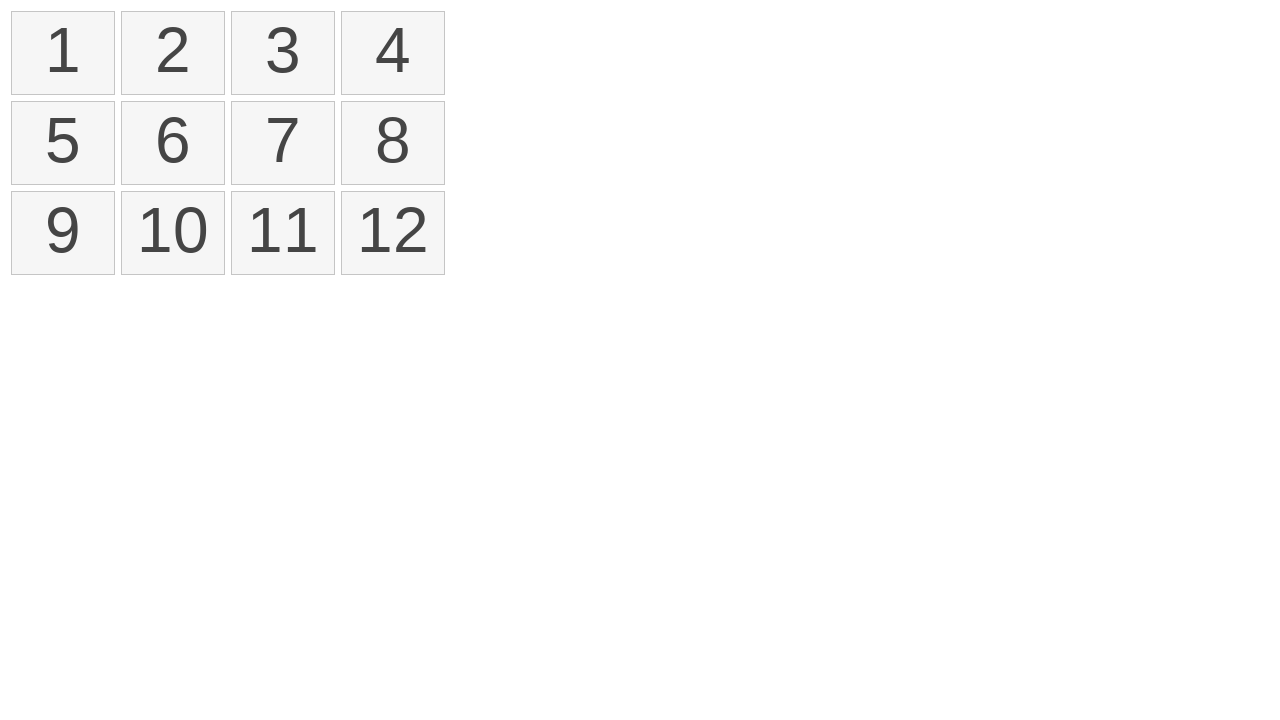

Waited for selectable items to load
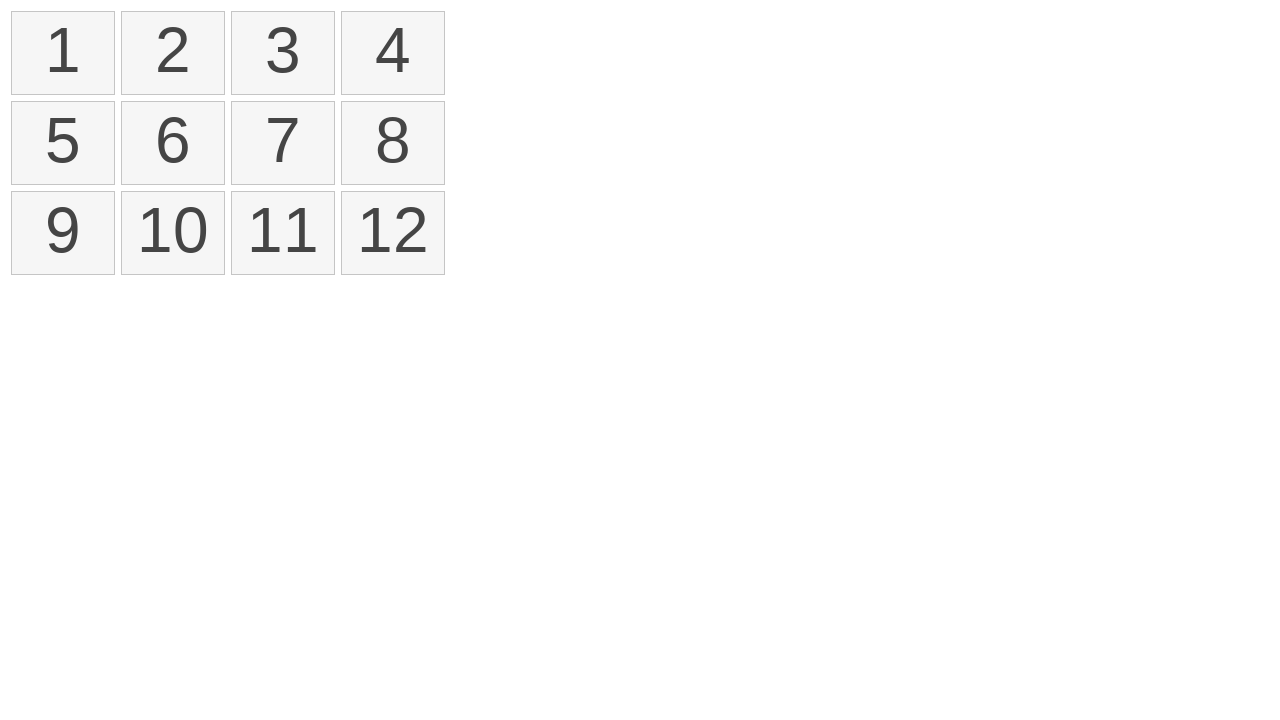

Located first selectable item
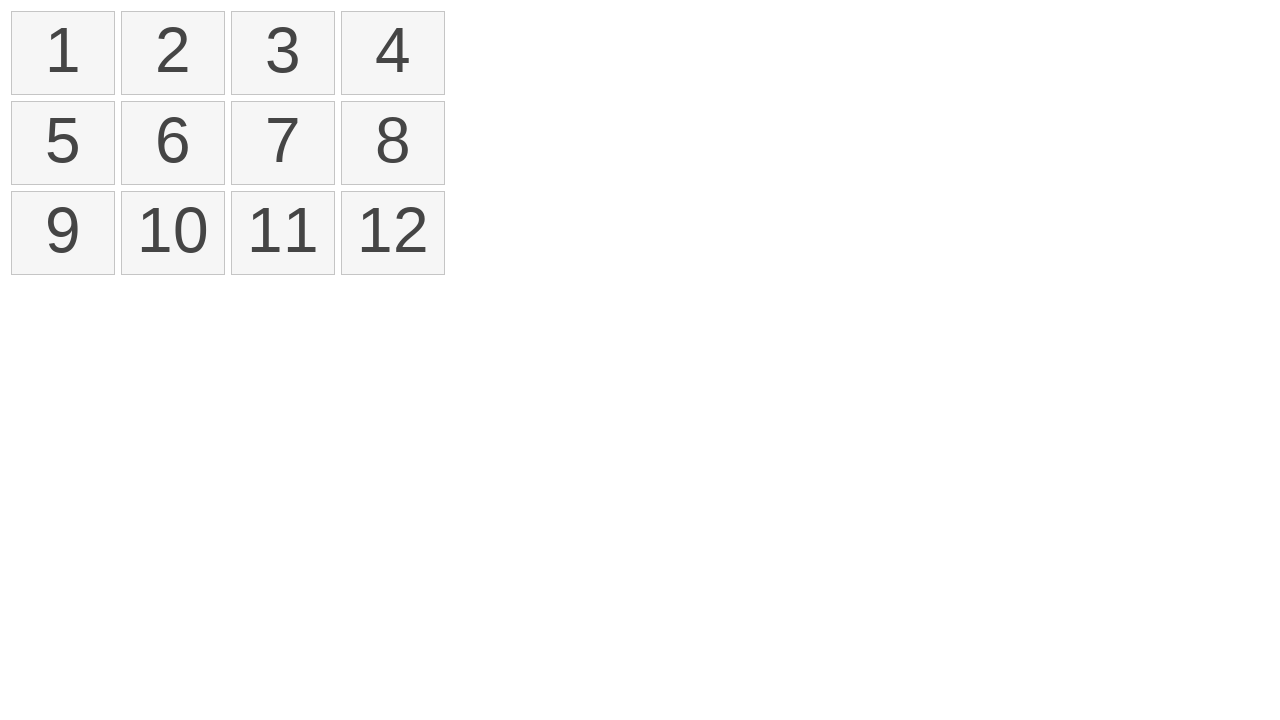

Located fourth selectable item
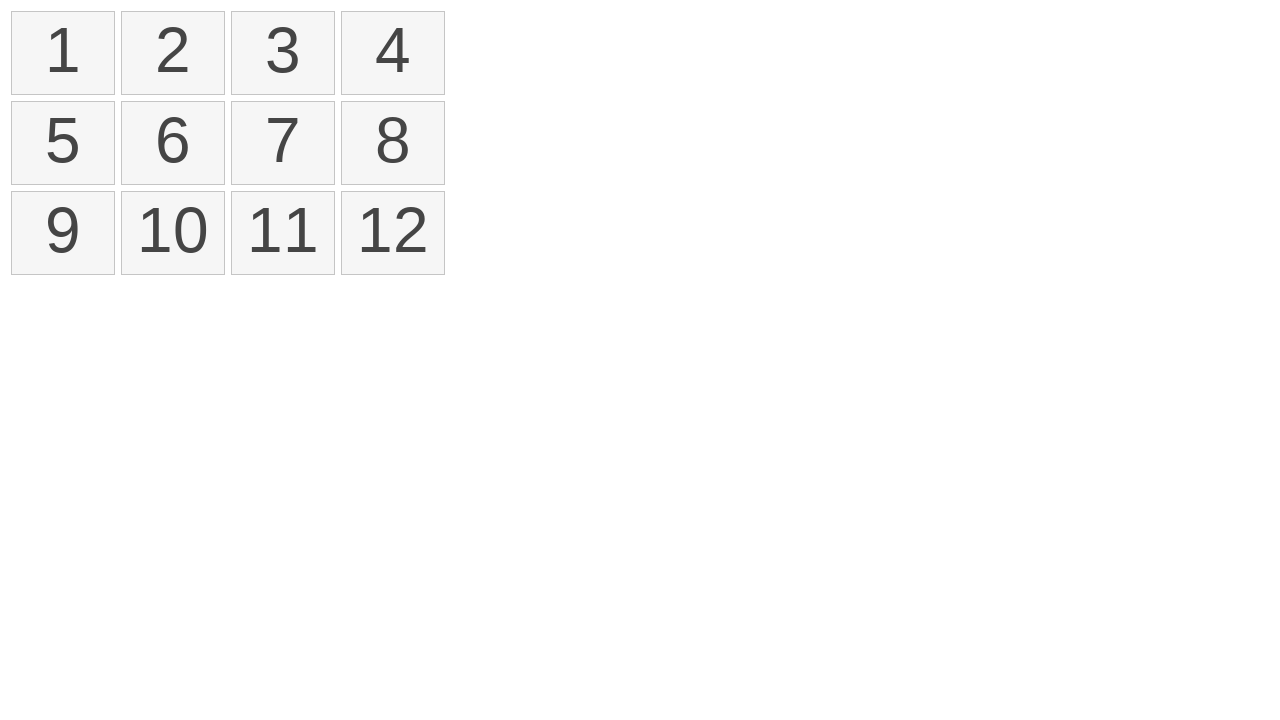

Dragged from first item to fourth item to select range at (393, 53)
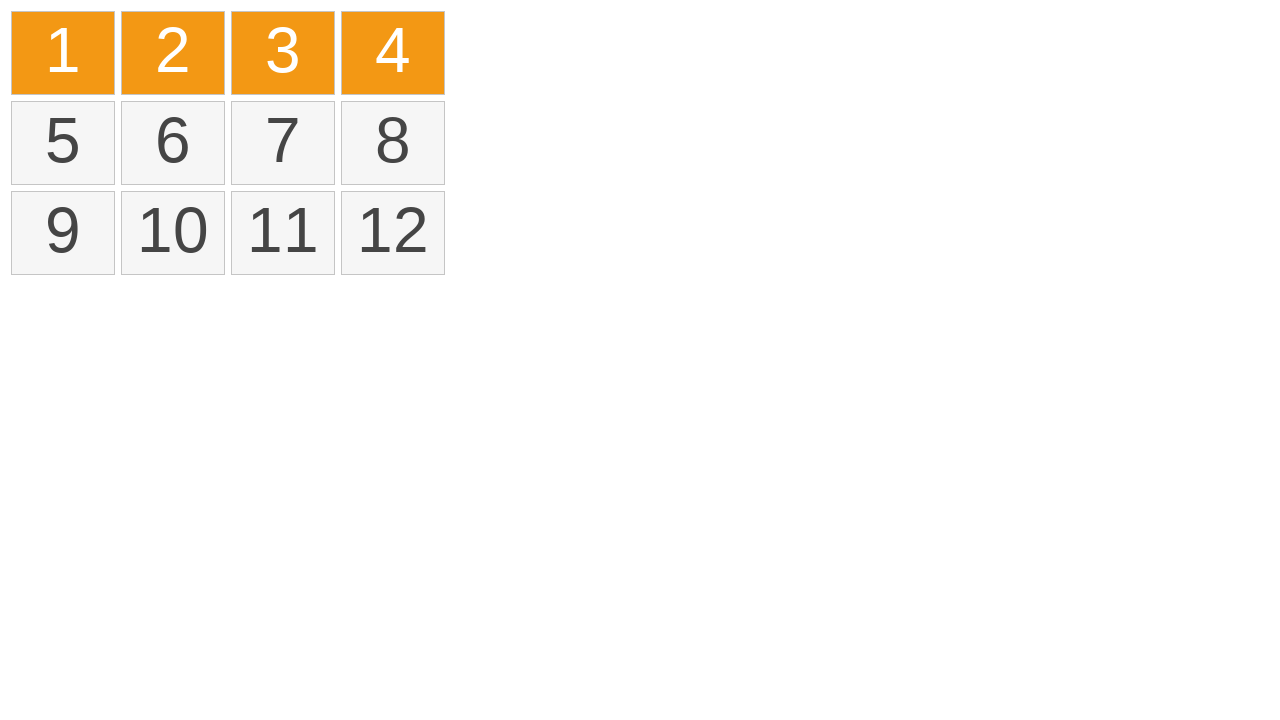

Located all selected items
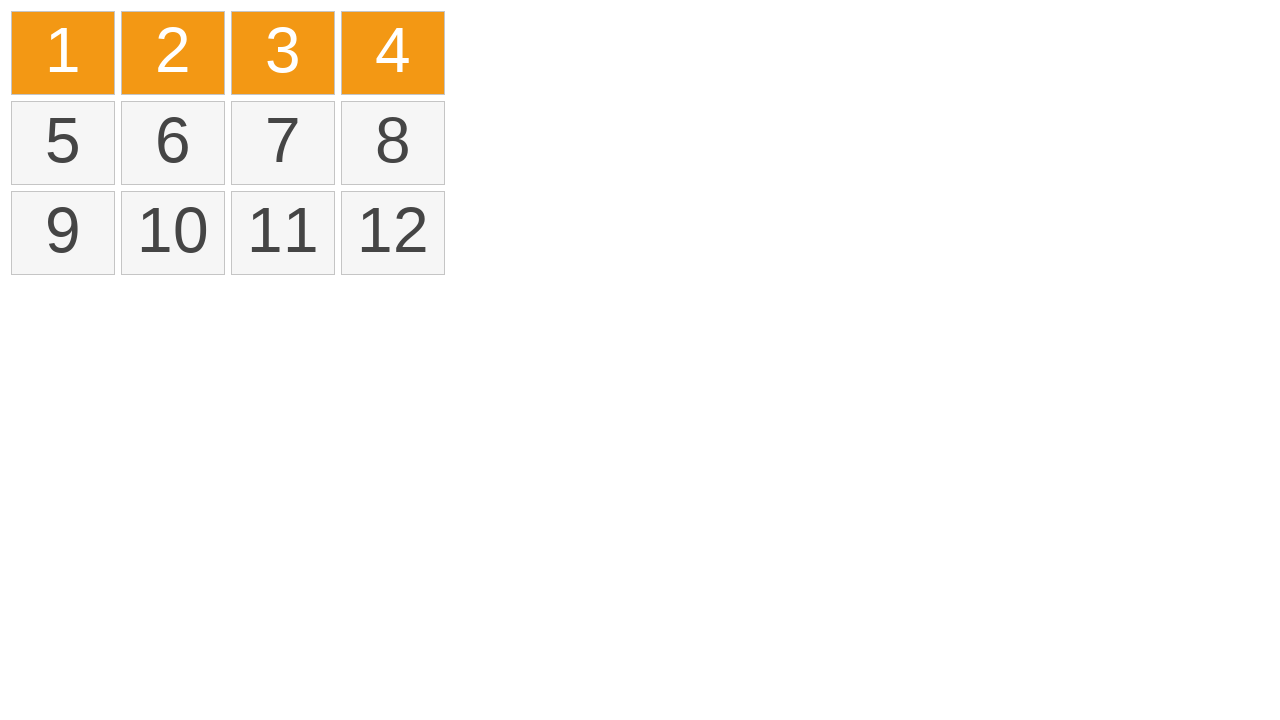

Verified that 4 consecutive items are selected
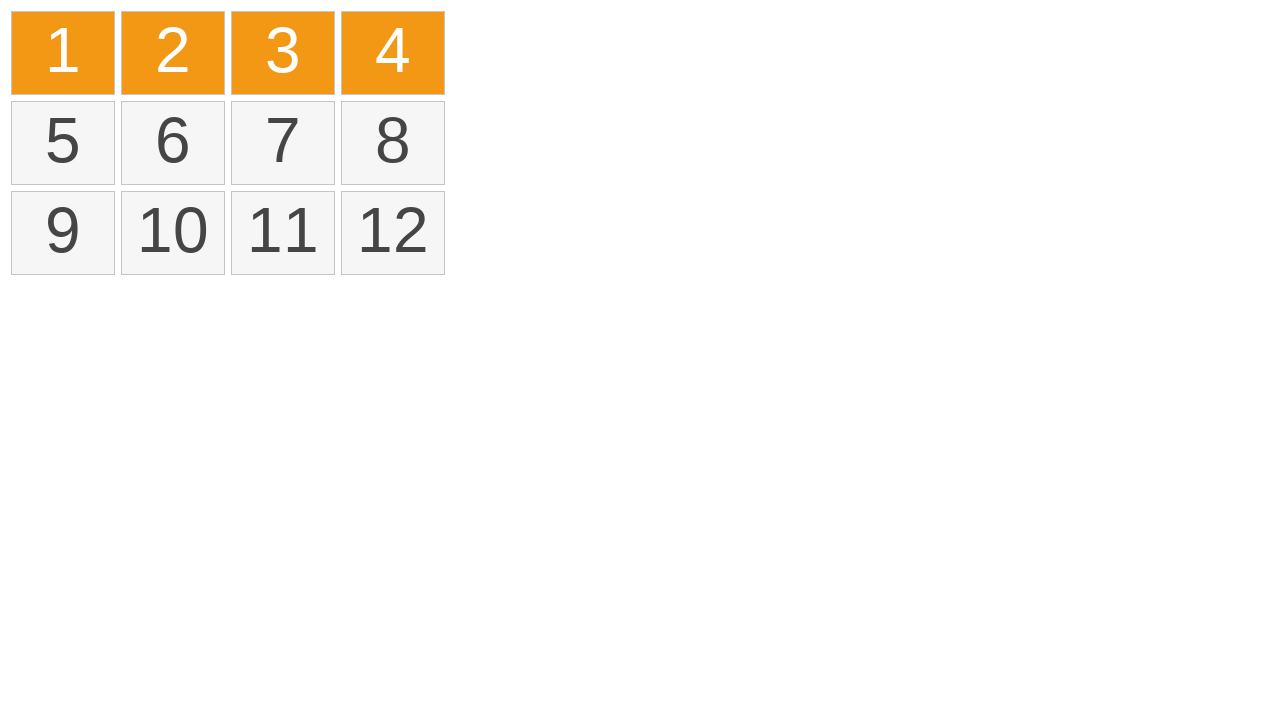

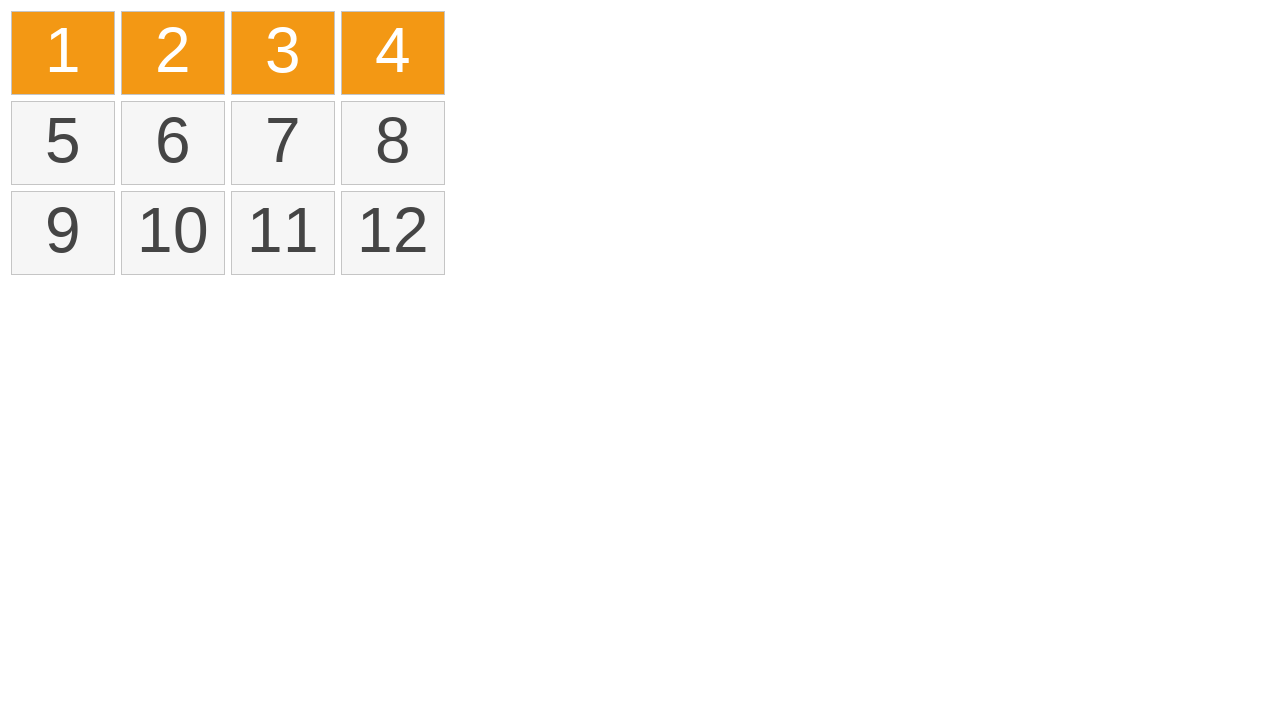